Tests drag and drop functionality within an iframe on the jQuery UI demo page by dragging an element from source to target

Starting URL: https://jqueryui.com/droppable/

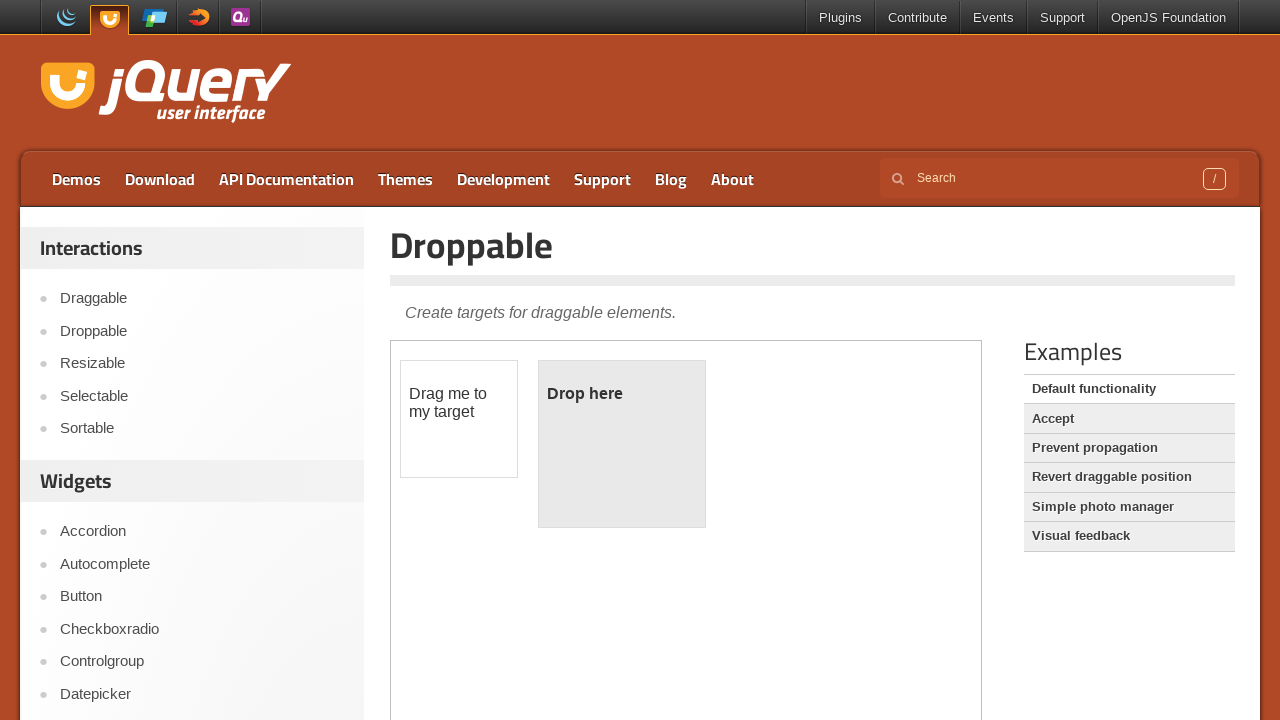

Located iframe containing drag and drop demo
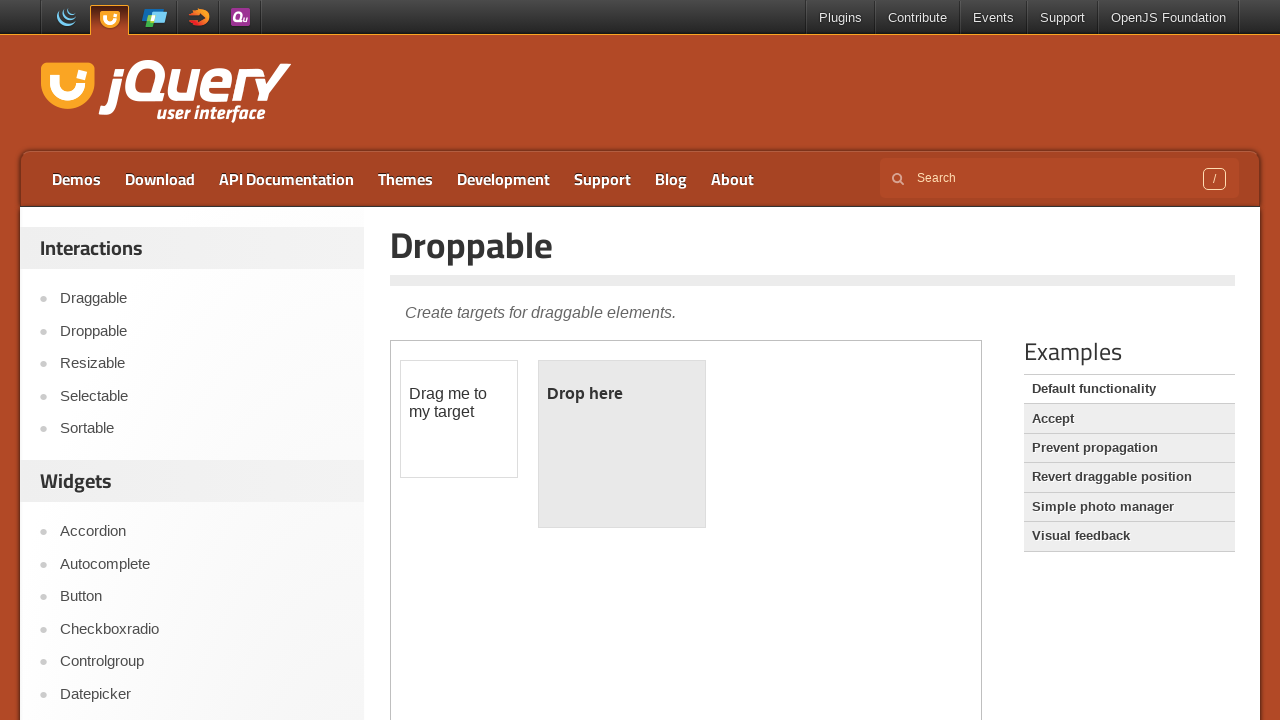

Located draggable source element within iframe
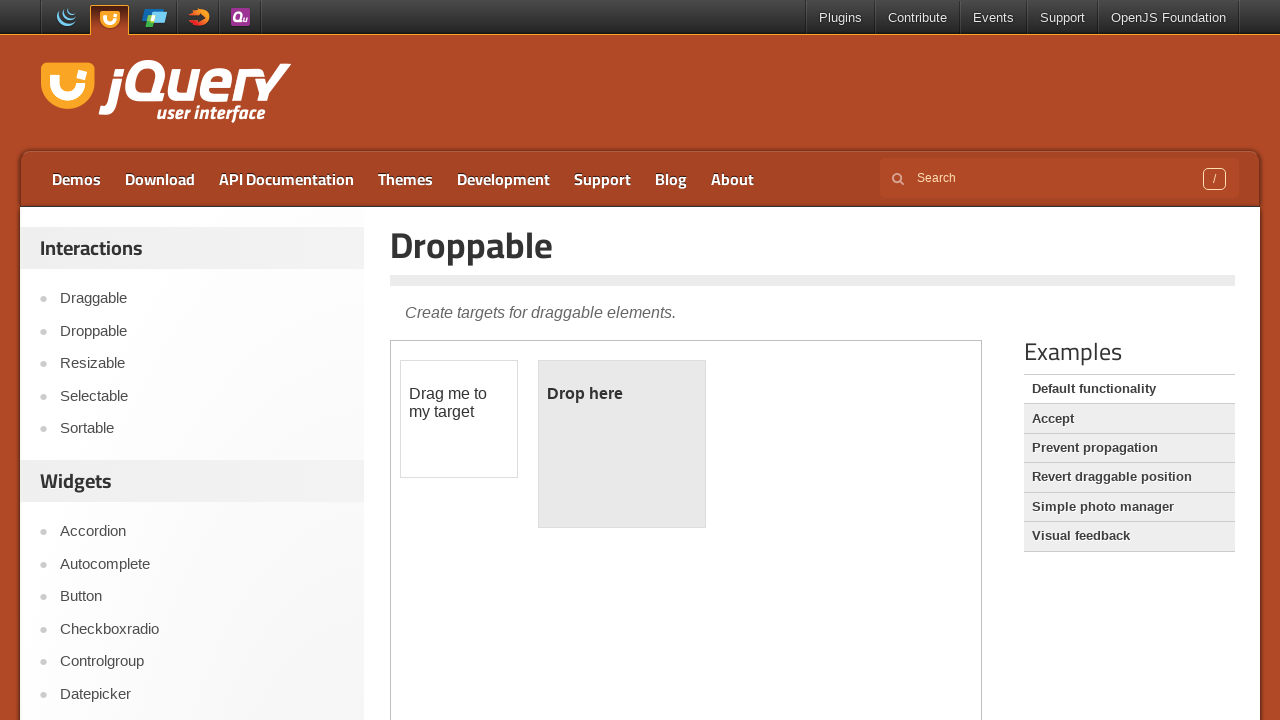

Located droppable target element within iframe
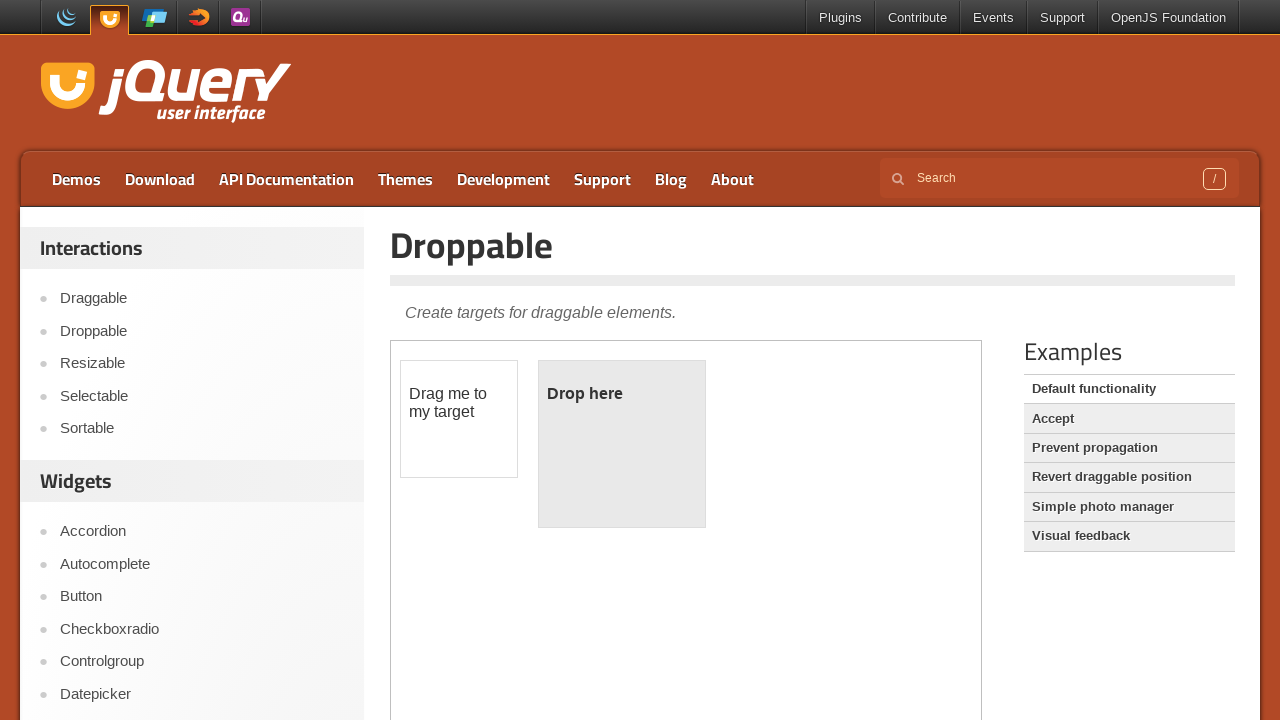

Dragged element from source to target at (622, 444)
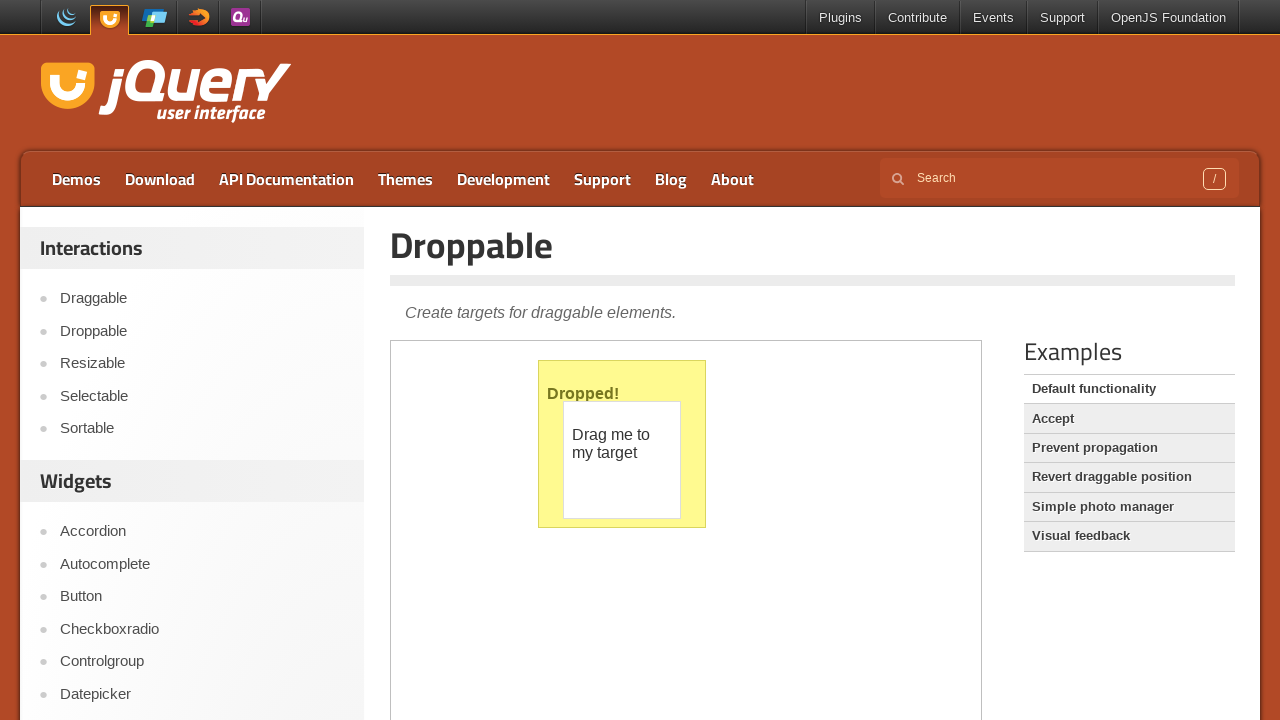

Waited 1000ms for drag and drop operation to complete
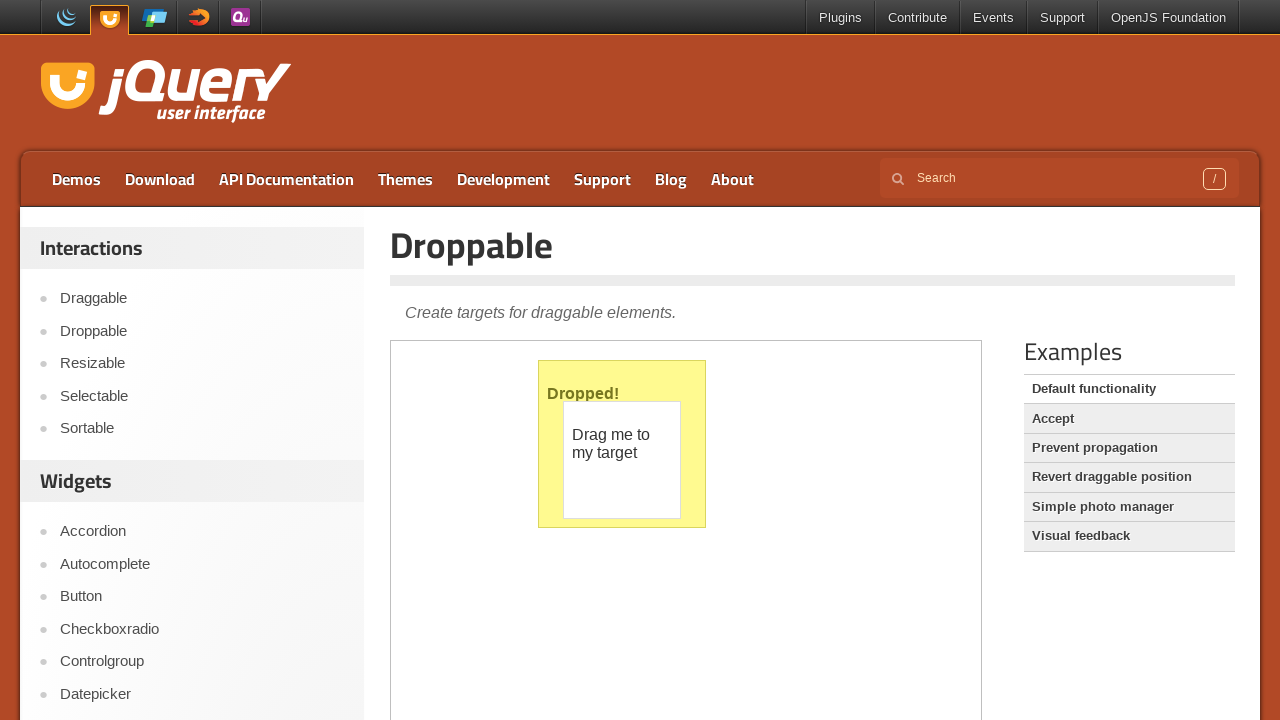

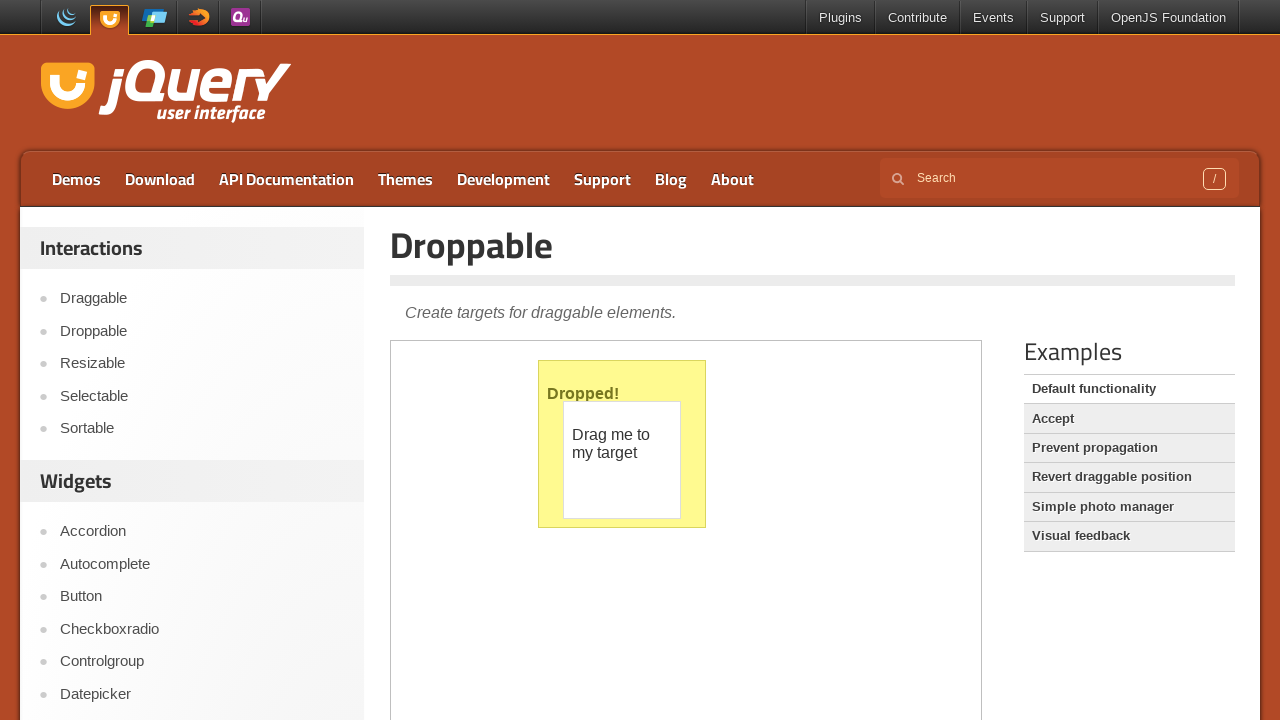